Tests clicking the danger button on the buttons page

Starting URL: https://formy-project.herokuapp.com/buttons

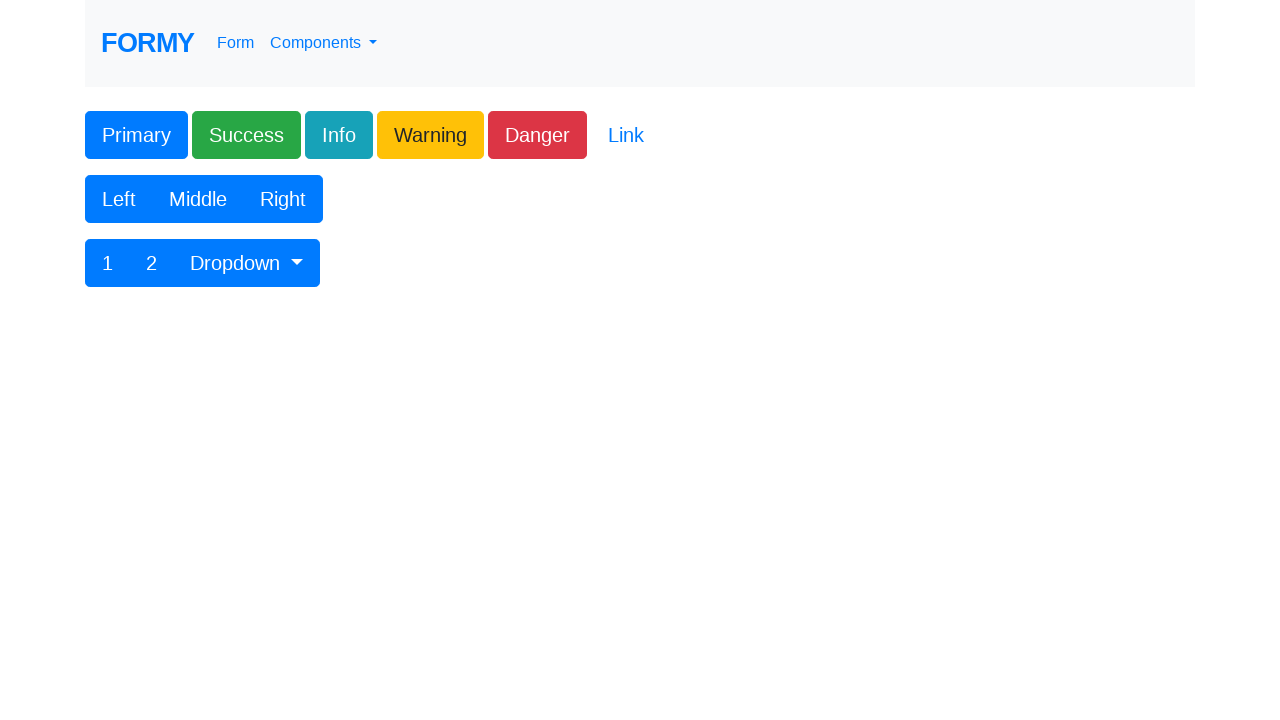

Clicked the danger button on the buttons page at (538, 135) on xpath=//form//button[contains(@class, 'btn-danger')]
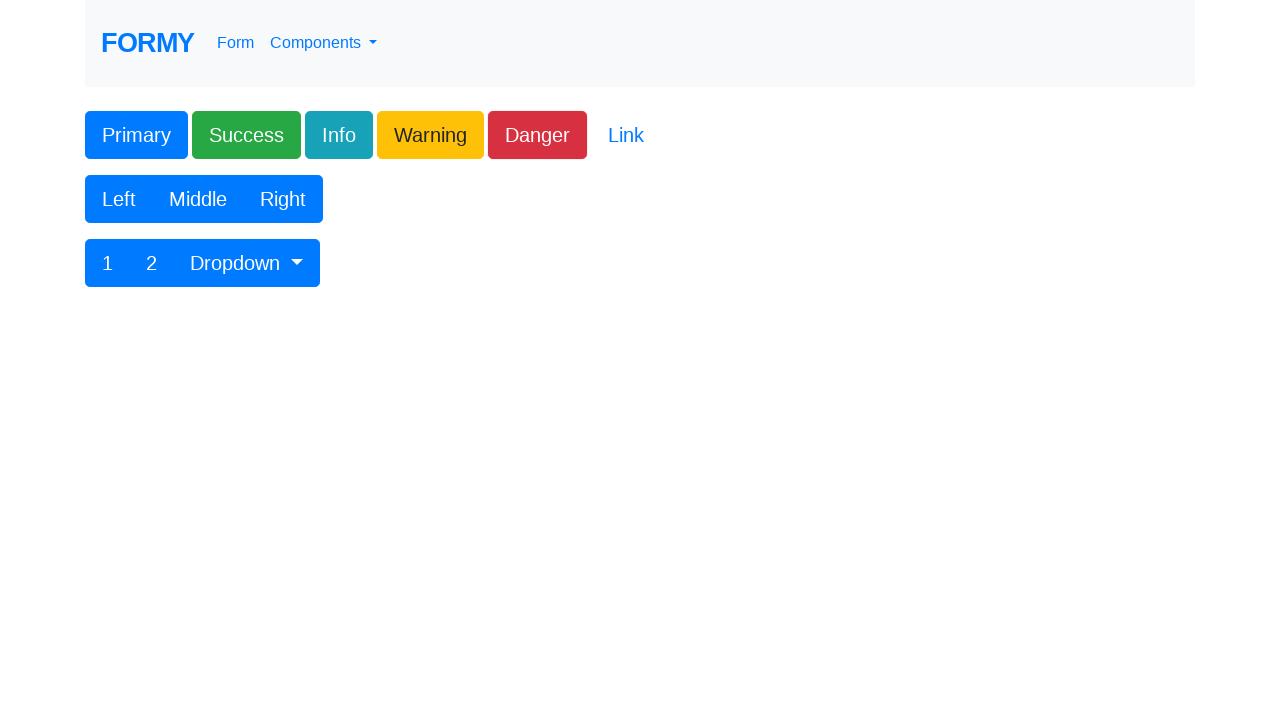

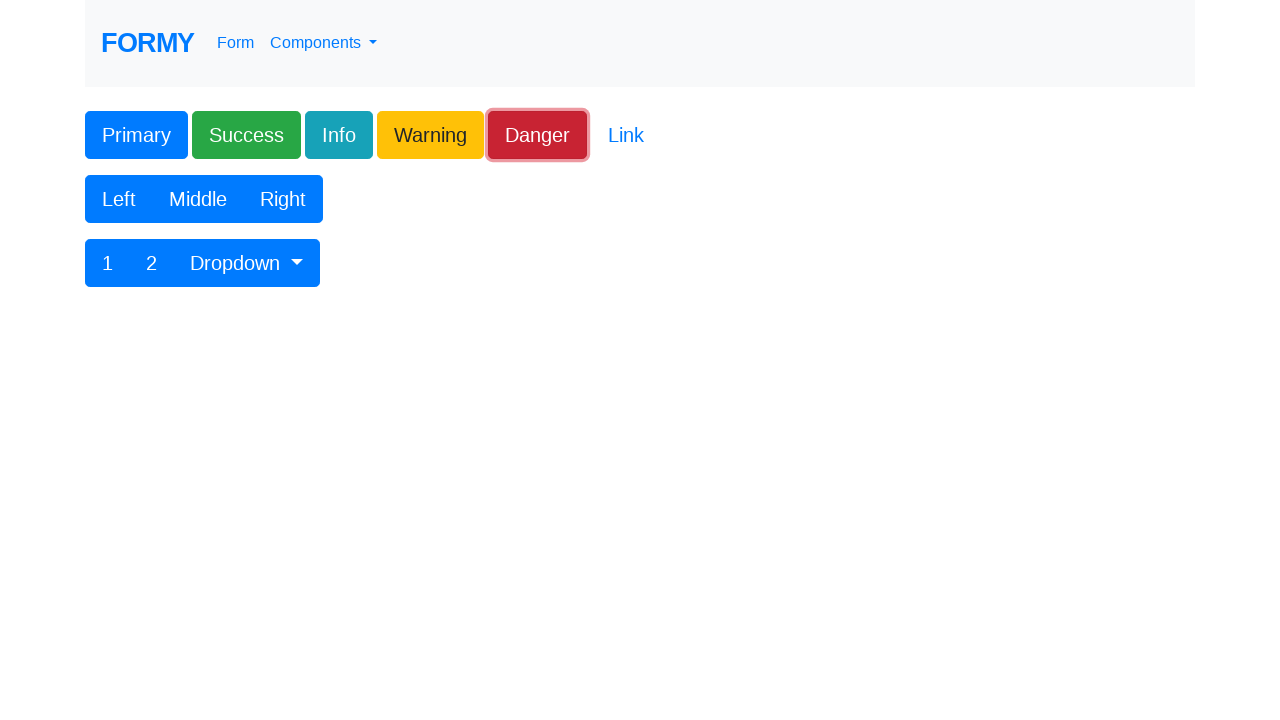